Tests file download functionality by navigating to a download page and clicking on a download link to initiate a file download.

Starting URL: https://the-internet.herokuapp.com/download

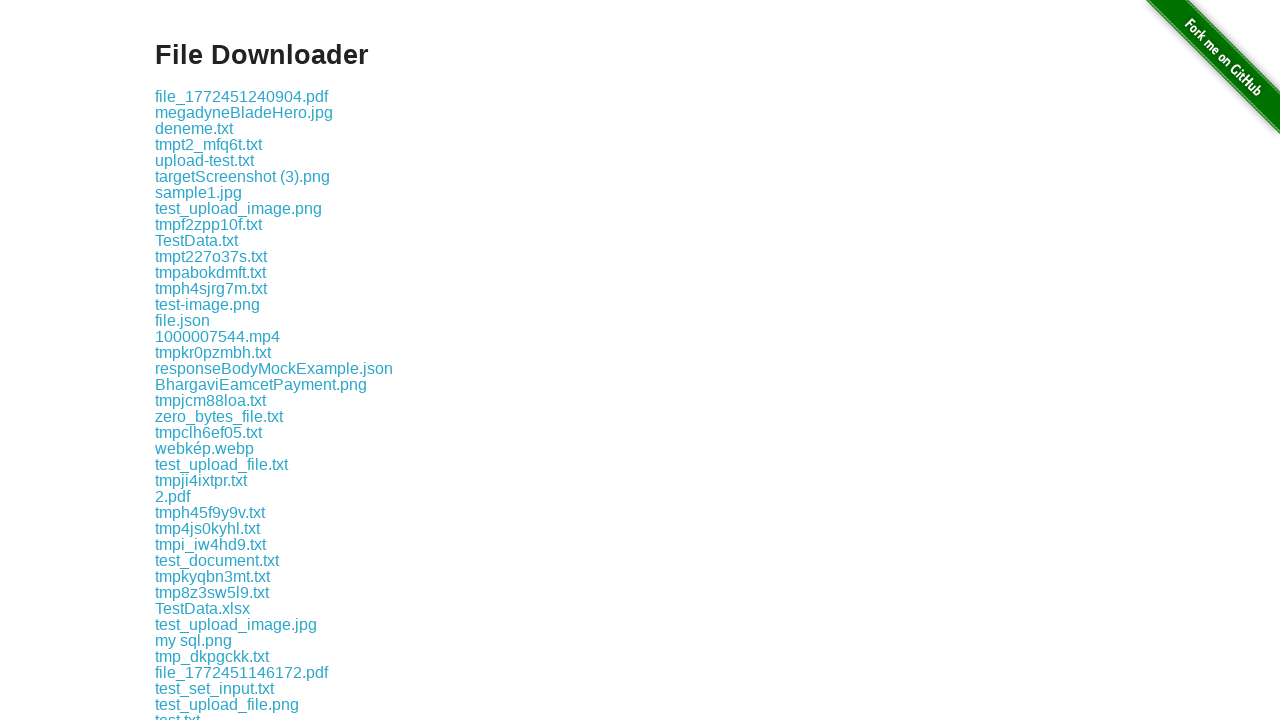

Navigated to download page
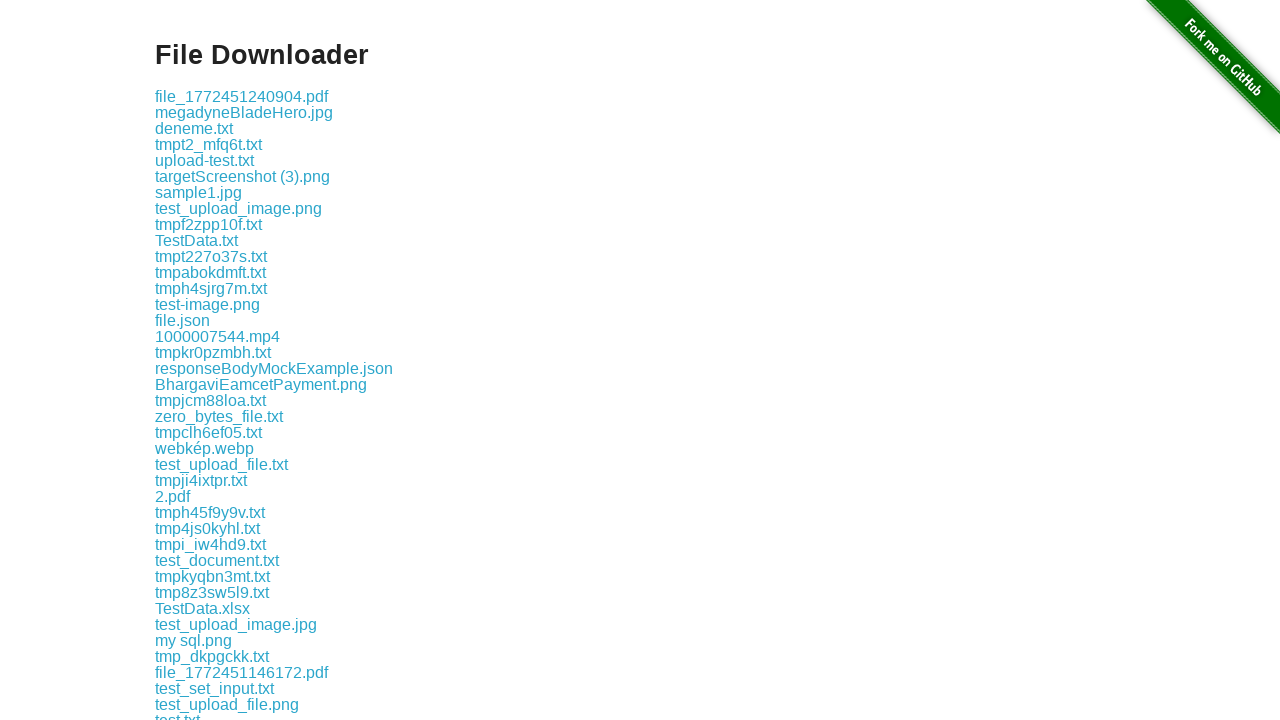

Located first download link
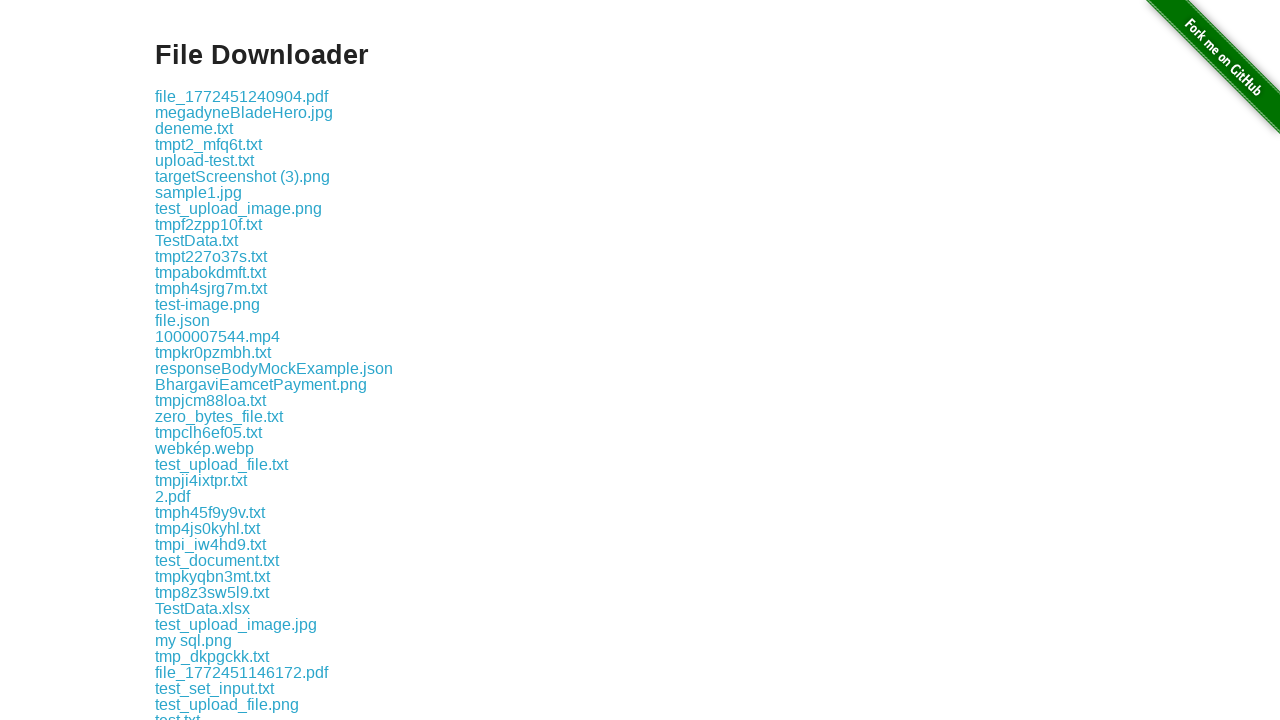

Clicked download link to initiate file download at (242, 96) on .example a >> nth=0
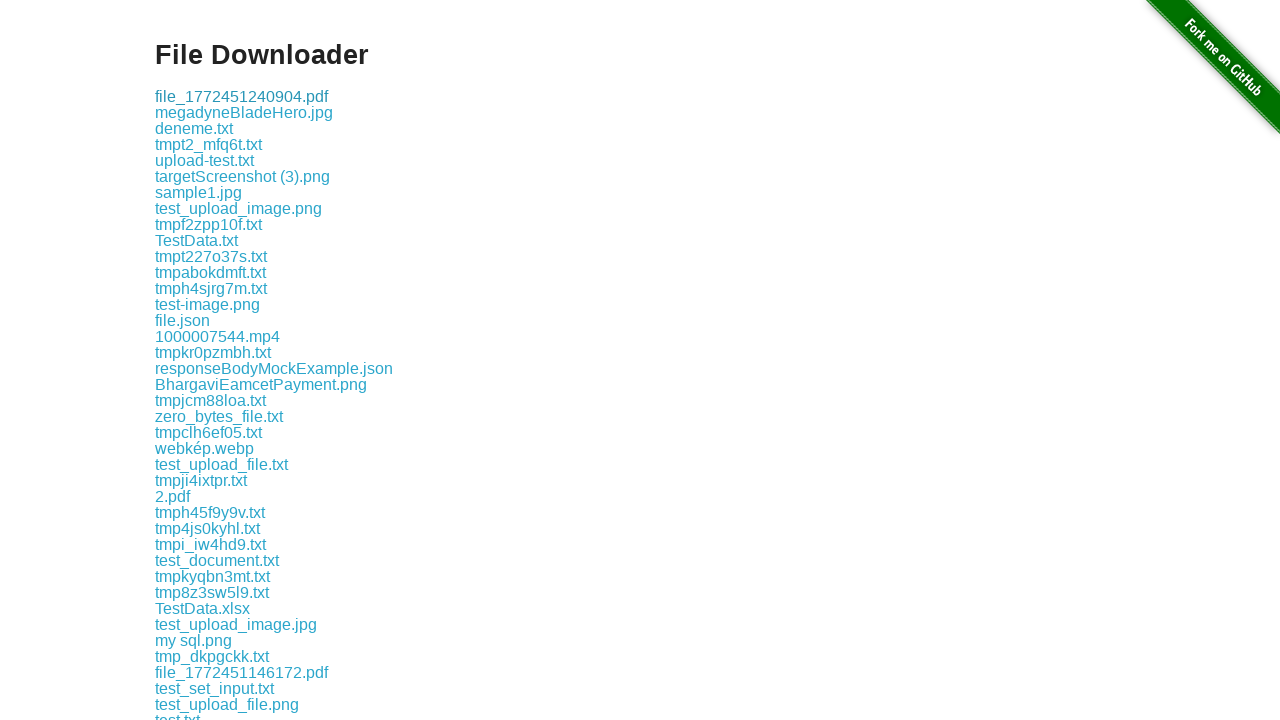

File download completed
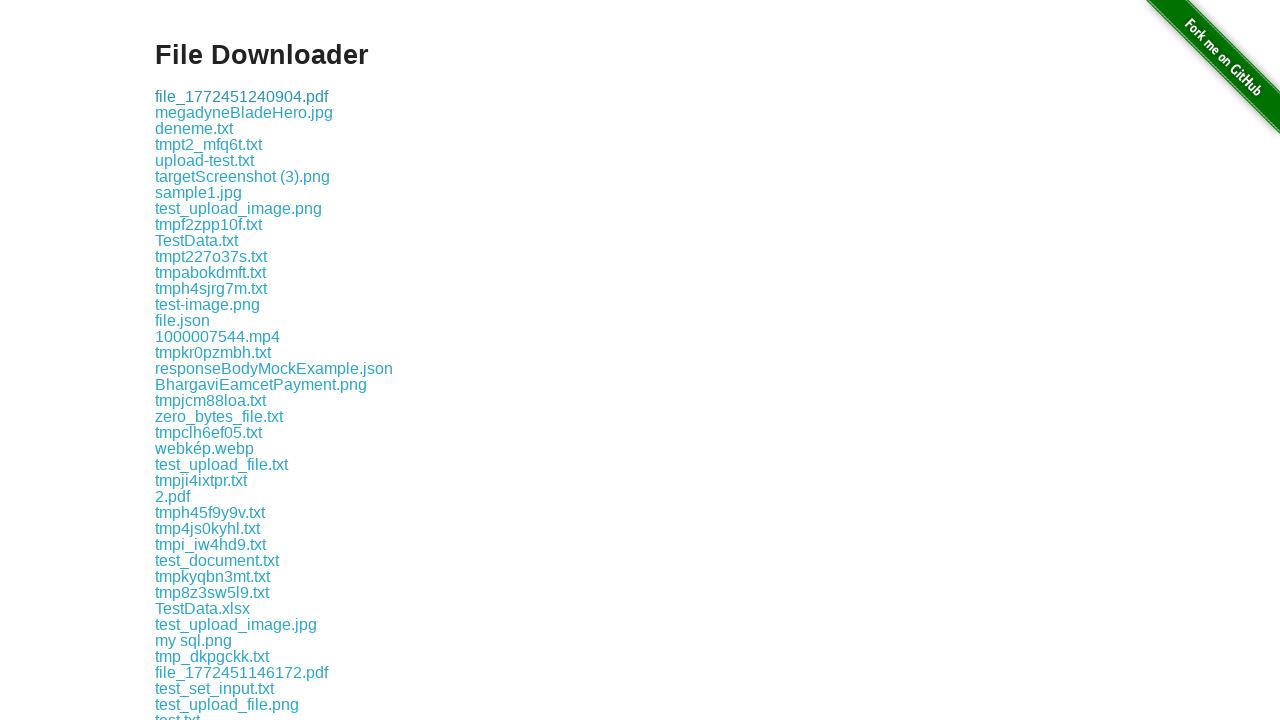

Retrieved downloaded file path
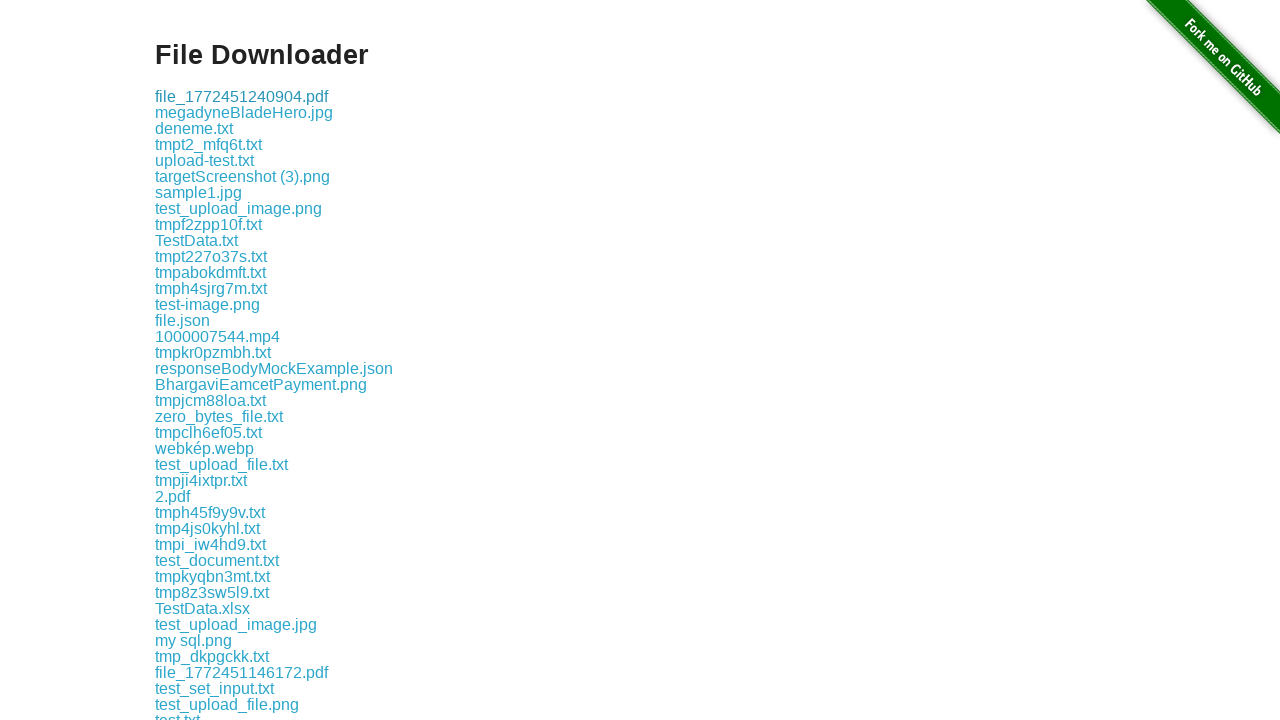

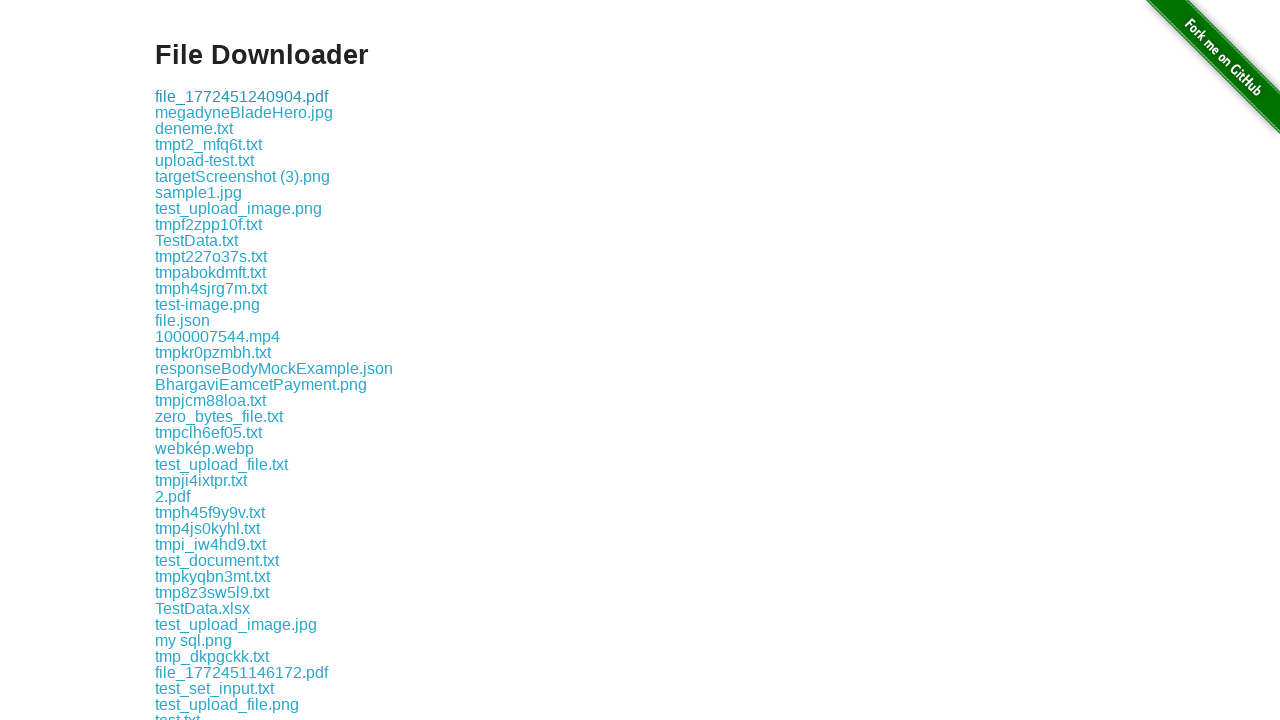